Tests that clicking "More Details" button after adding to cart opens the Cart page

Starting URL: http://intershop5.skillbox.ru/

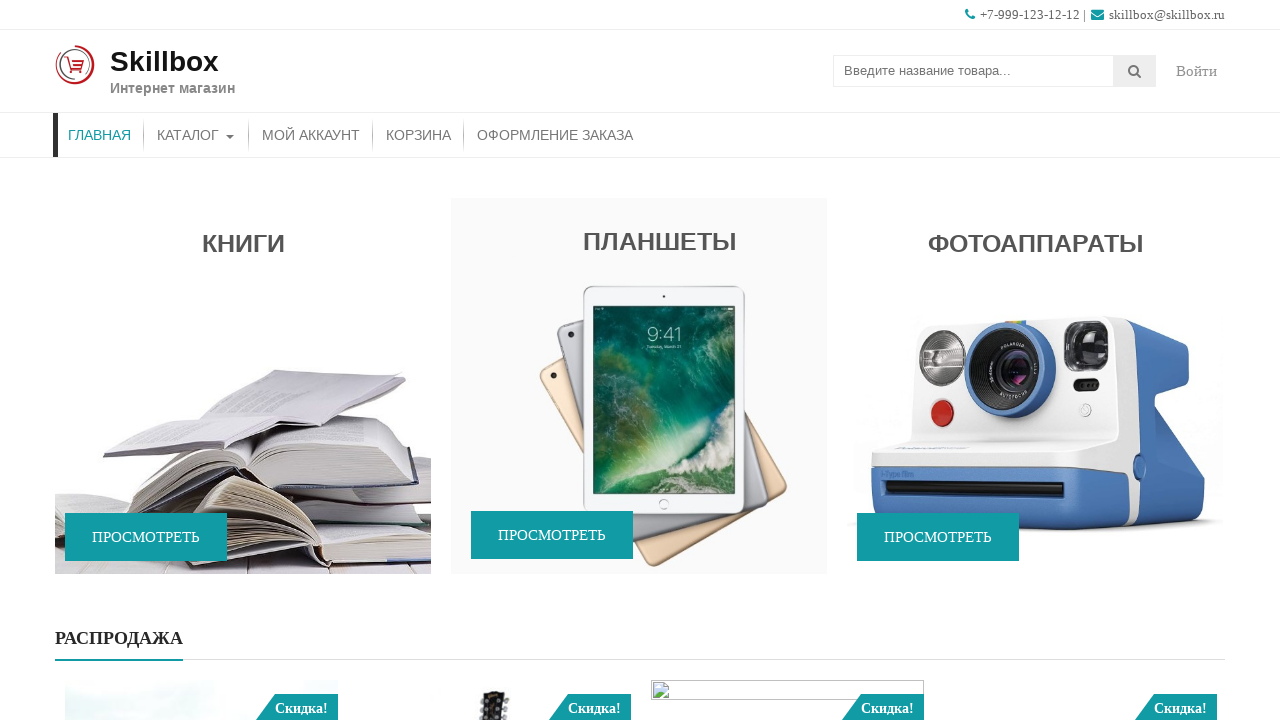

Clicked on Catalog menu item at (196, 135) on xpath=//*[contains(@class, 'store-menu')]//*[.='Каталог']
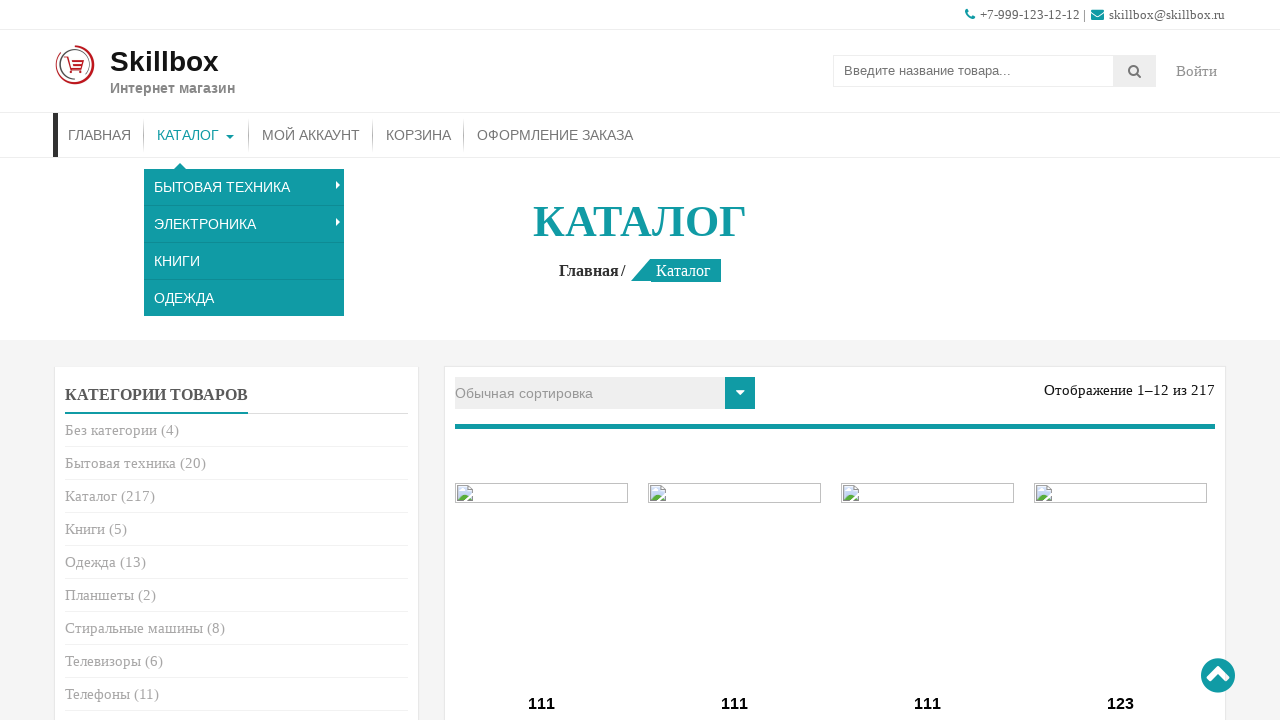

Clicked first 'Add to Cart' button at (542, 361) on (//*[.= 'В корзину'])[1]
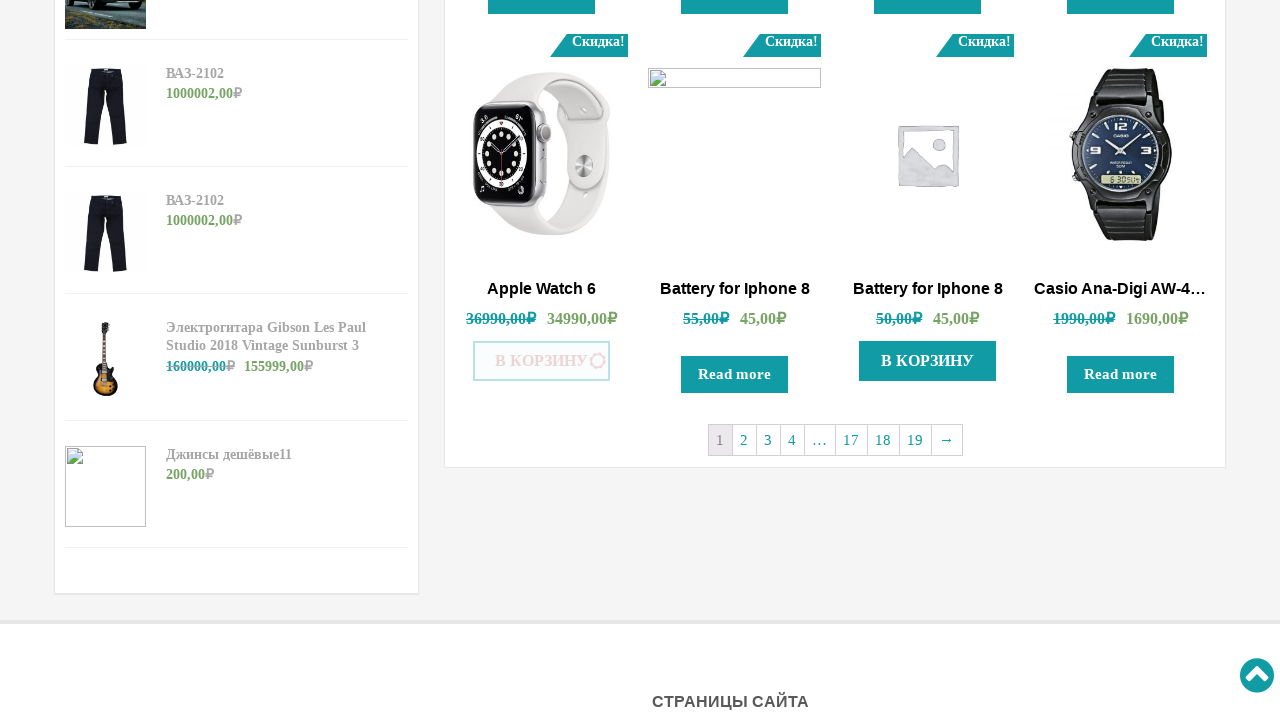

More Details button appeared
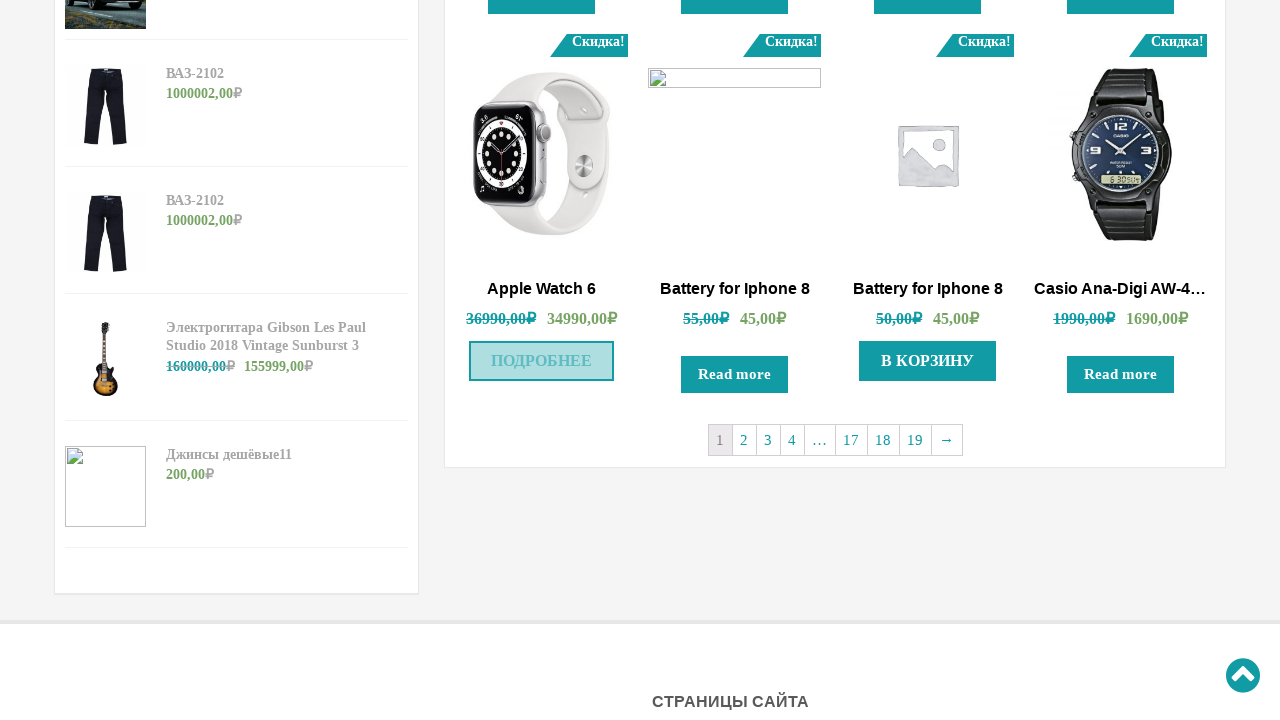

Clicked More Details button at (542, 361) on xpath=//*[.= 'Подробнее']
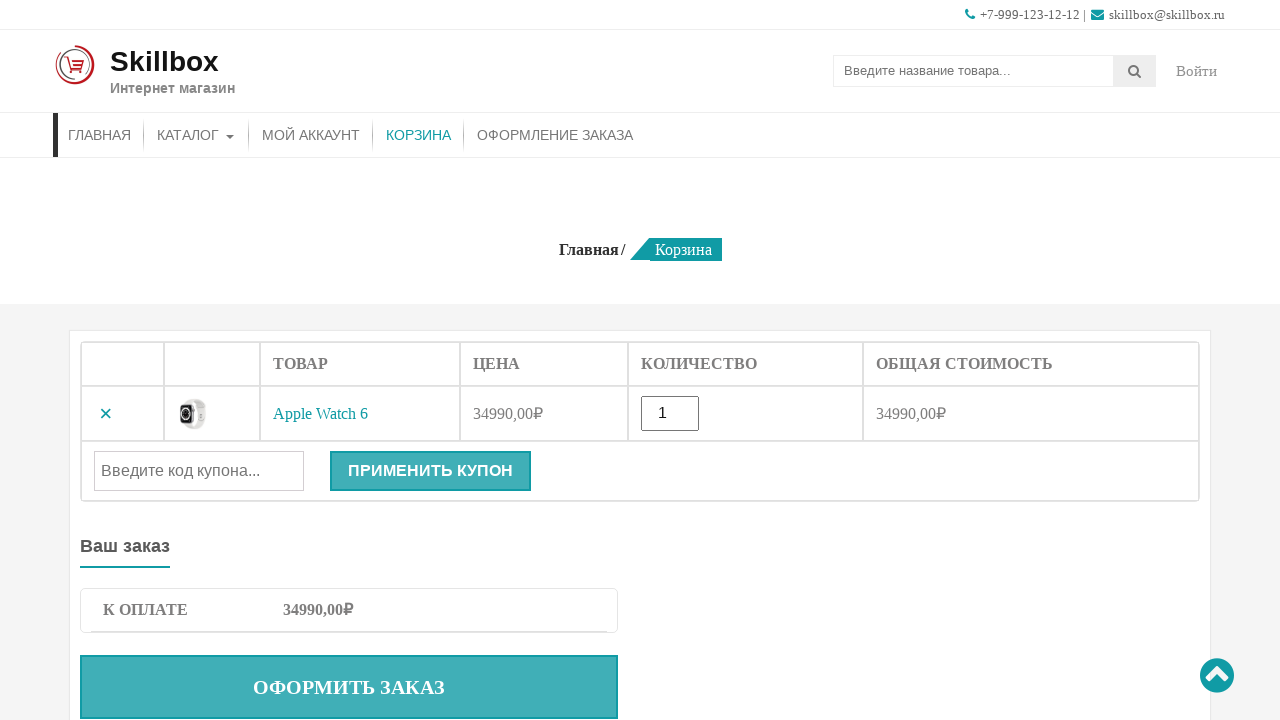

Cart page opened and title 'Корзина' is displayed
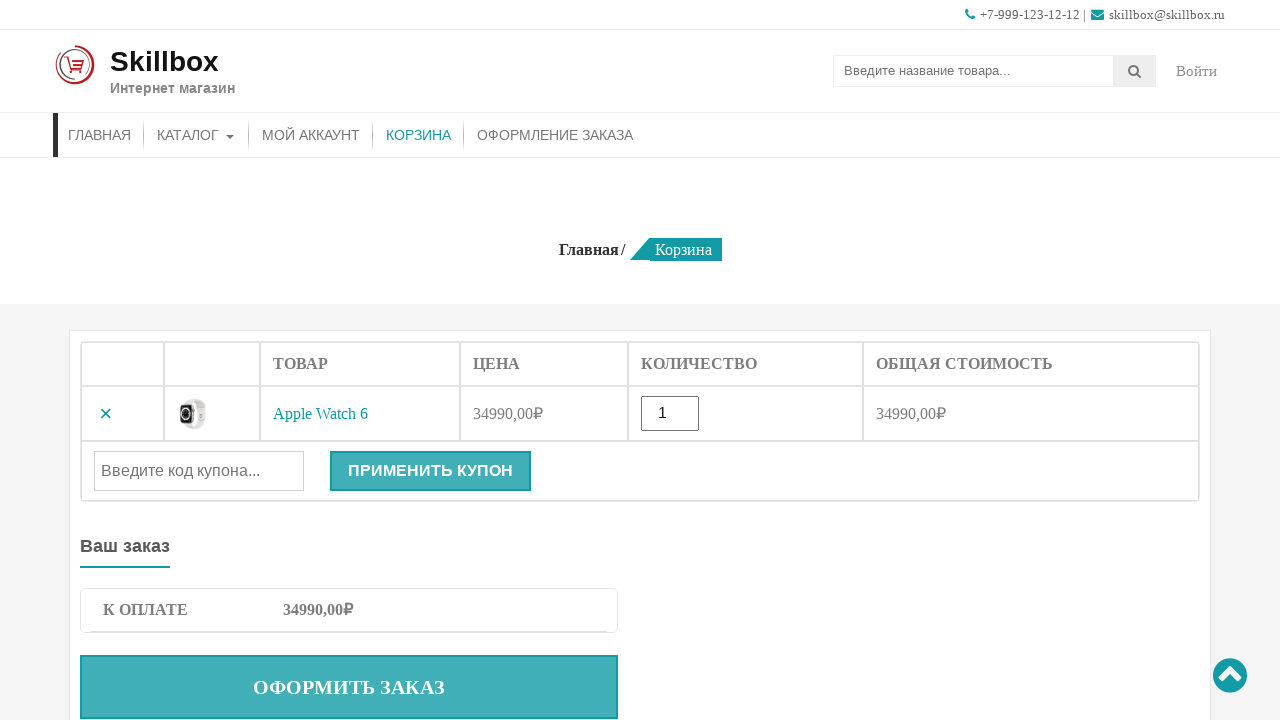

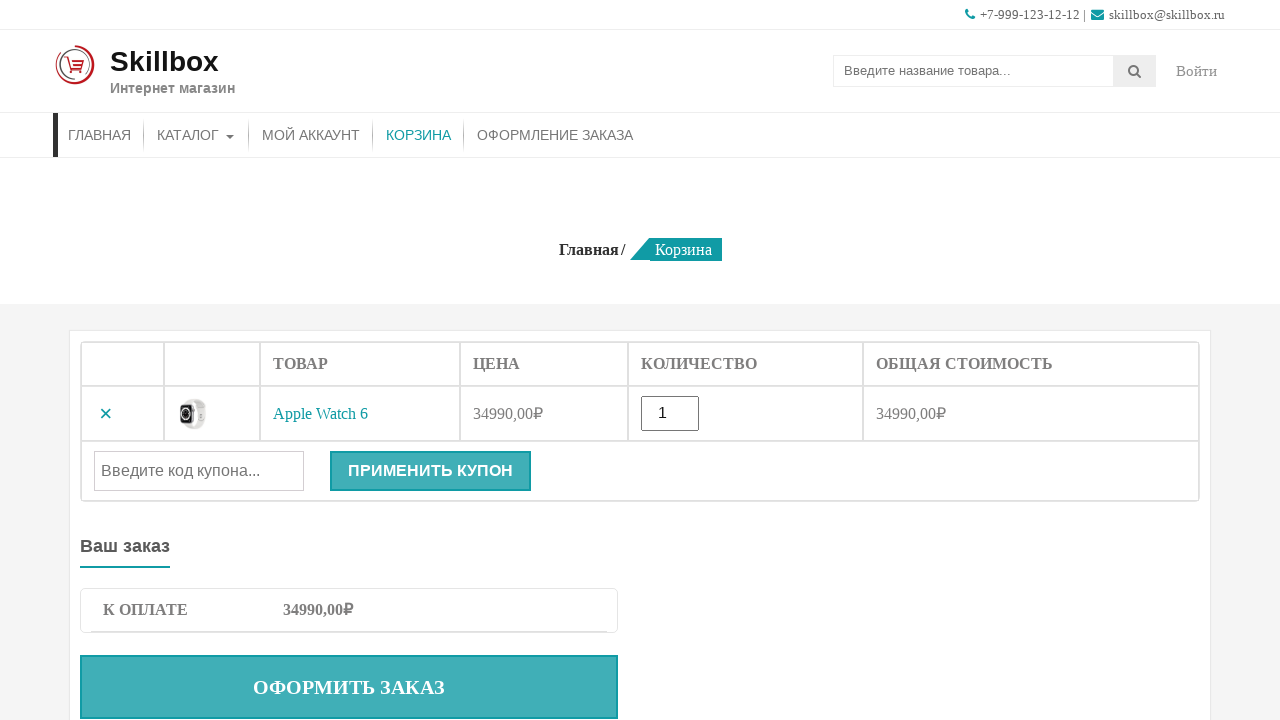